Tests the product search functionality on a Hungarian vegetable shop website by entering a search term "burgonya" (potato) and submitting the search form.

Starting URL: https://vidazoldseges.hu

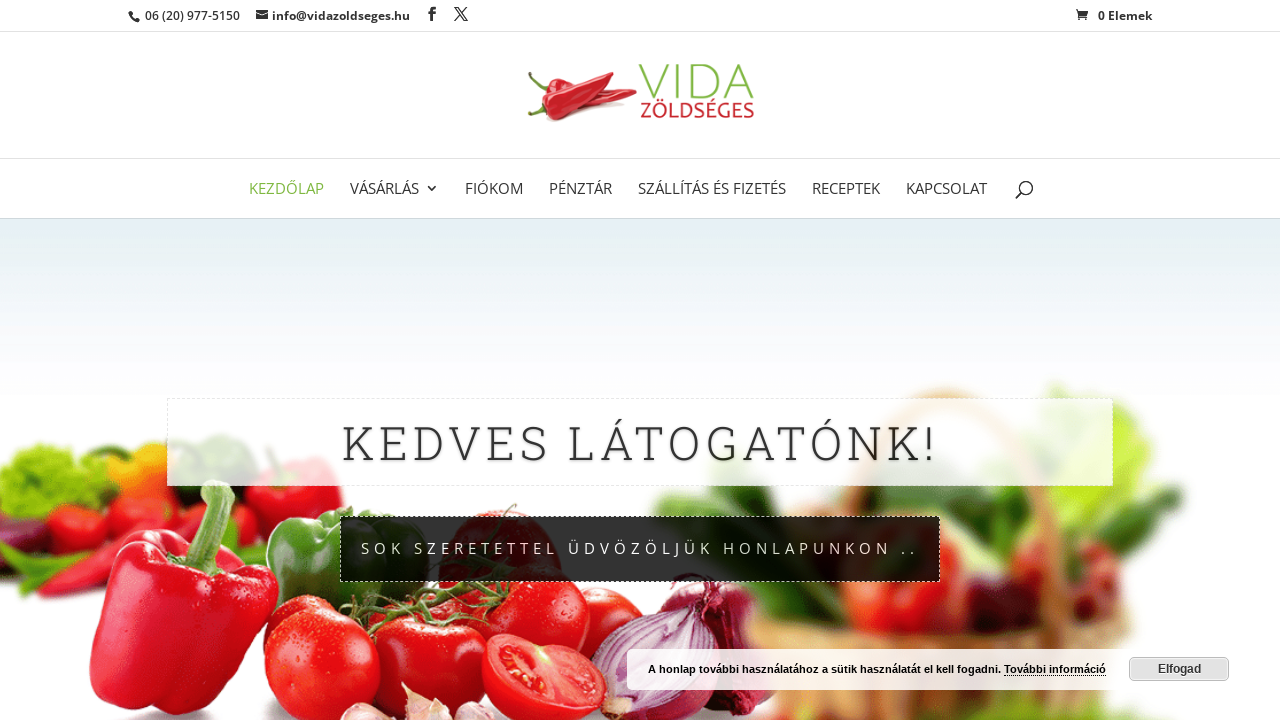

Filled search field with 'burgonya' (potato) on #woocommerce-product-search-field-0
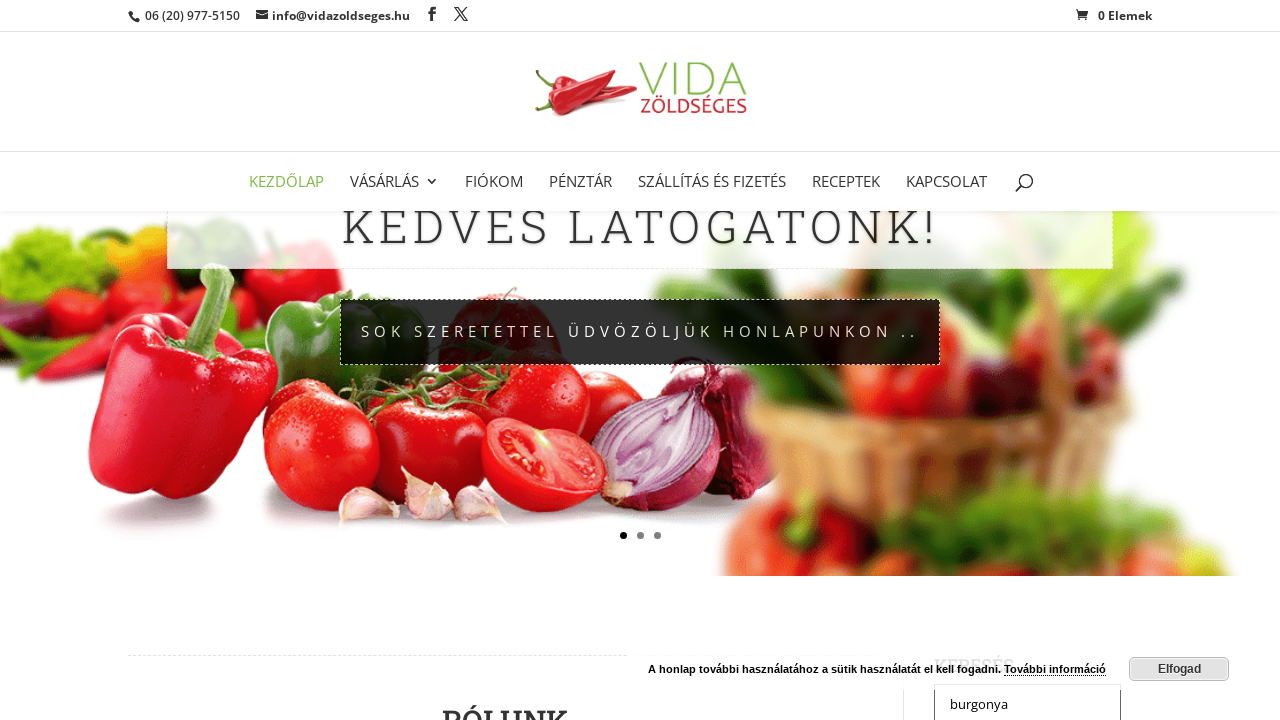

Pressed Enter to submit search form on #woocommerce-product-search-field-0
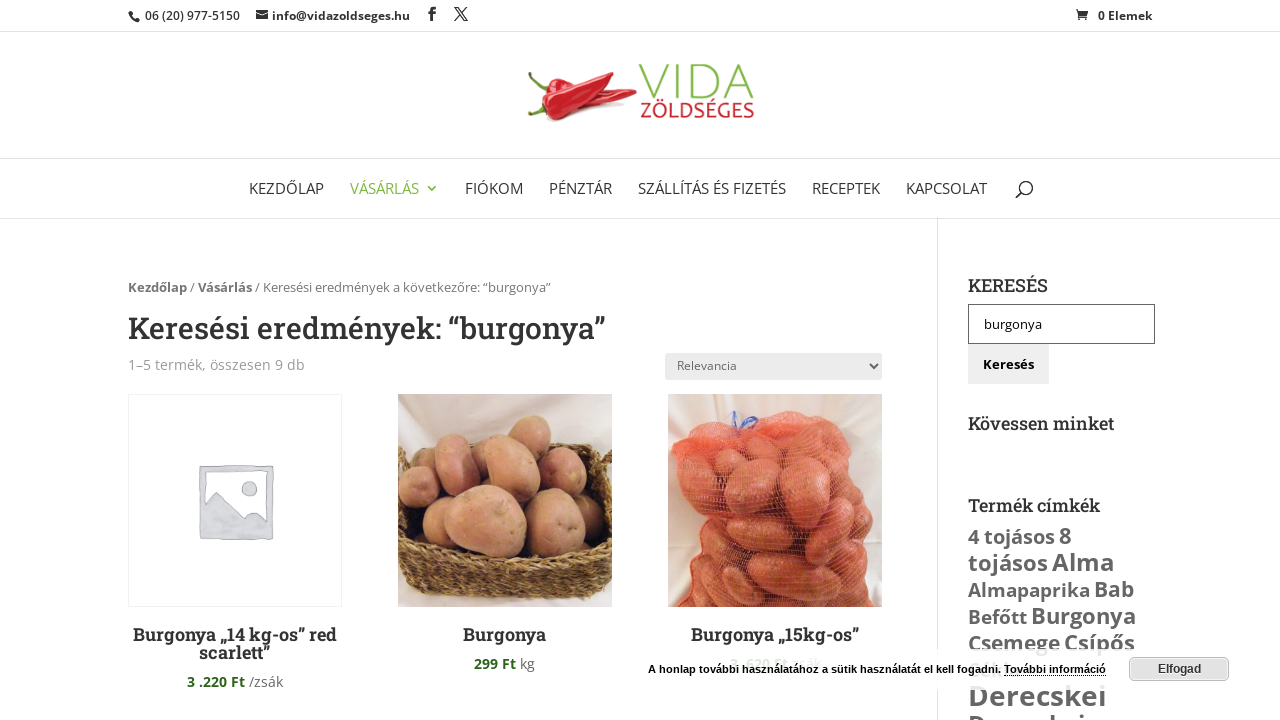

Search results loaded successfully
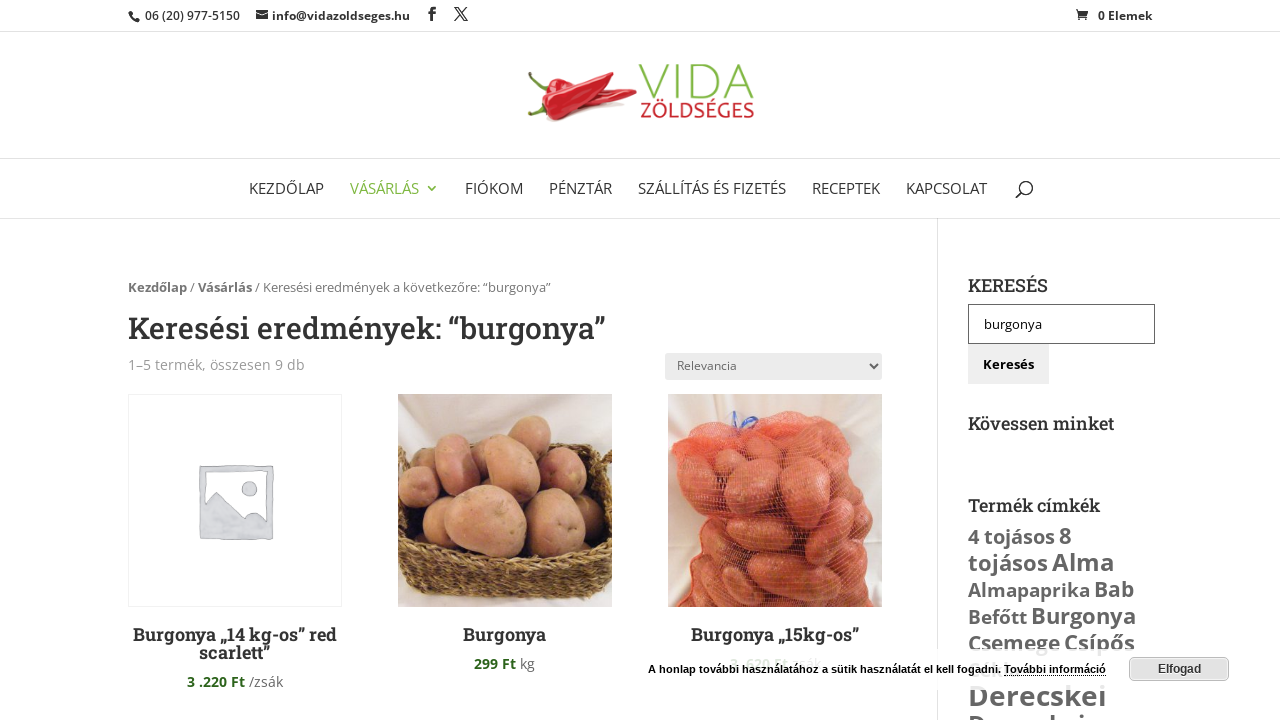

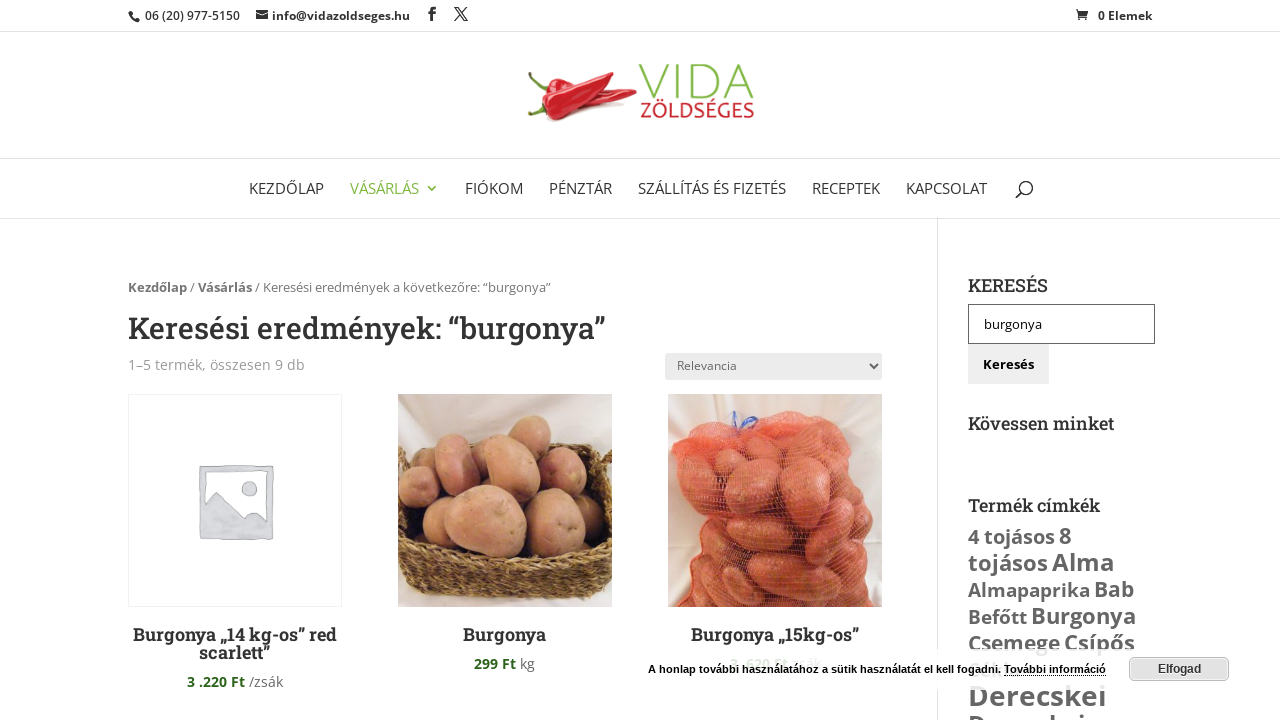